Tests navigation to the Oscar Winning Films AJAX page and interacts with year filter tabs to load film data dynamically.

Starting URL: https://www.scrapethissite.com/pages/

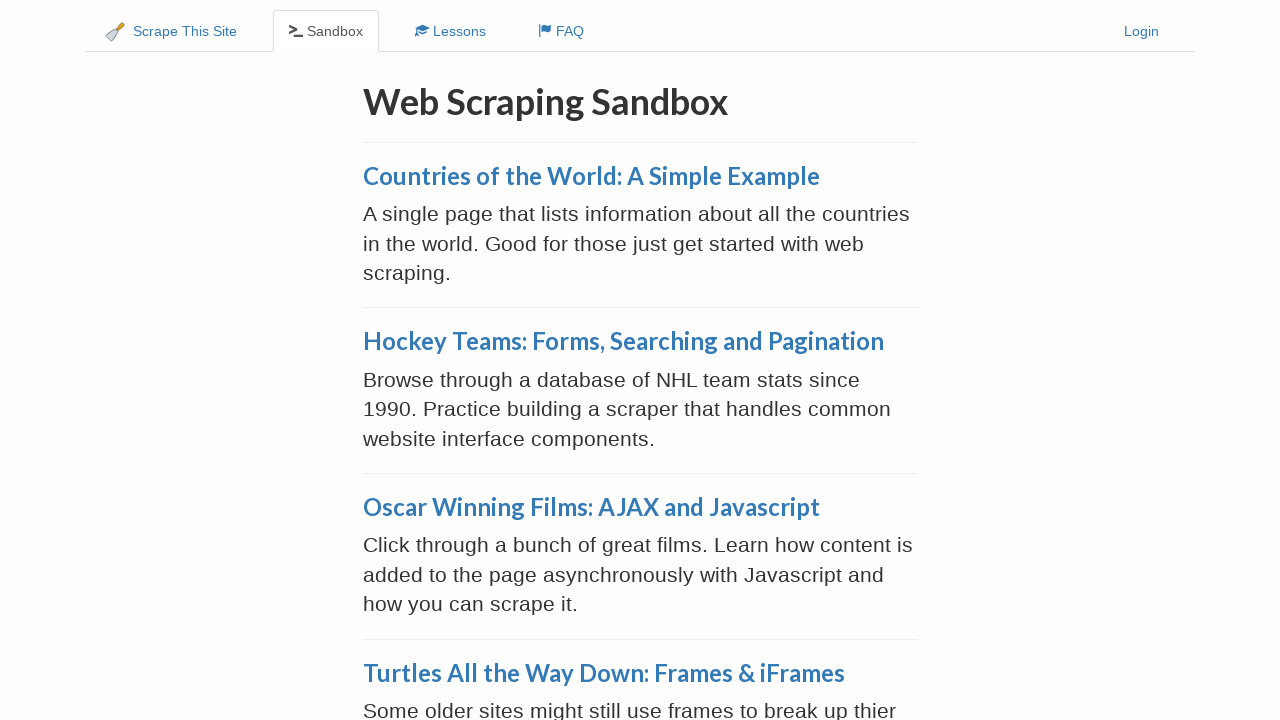

Waited for Oscar Winning Films AJAX link to be present
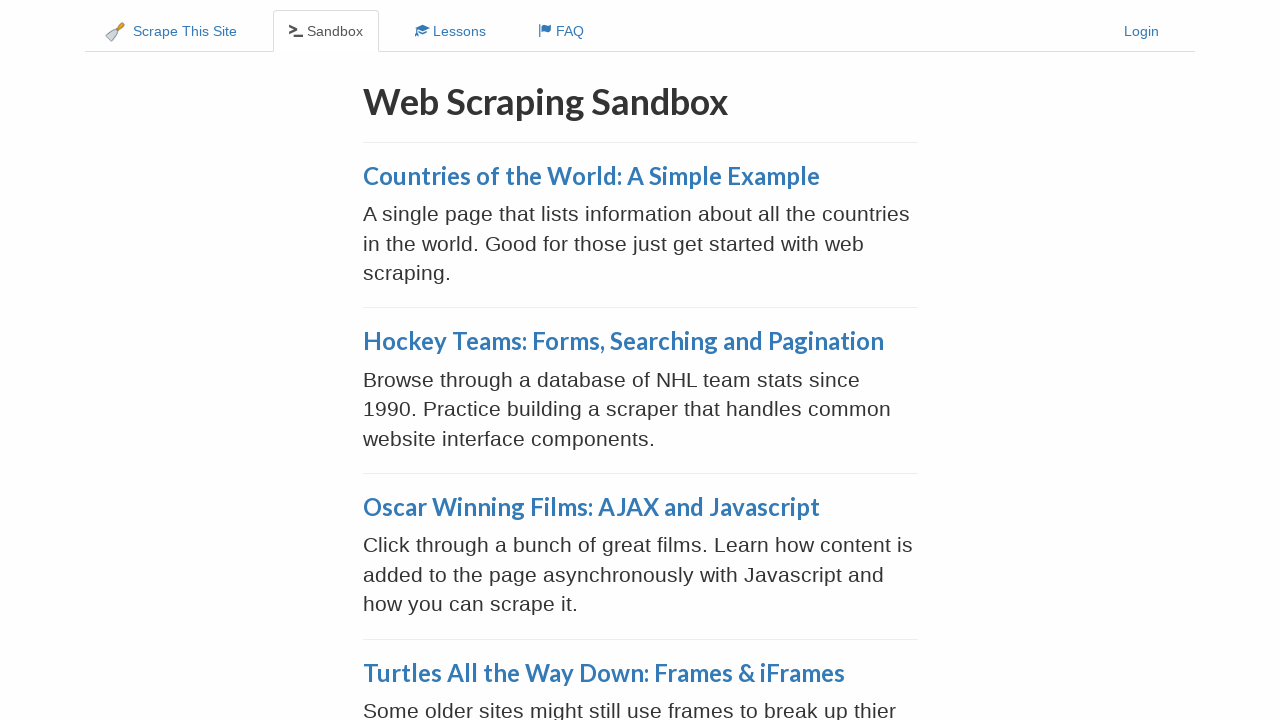

Clicked on Oscar Winning Films AJAX and Javascript page link at (591, 507) on xpath=//a[@href='/pages/ajax-javascript/']
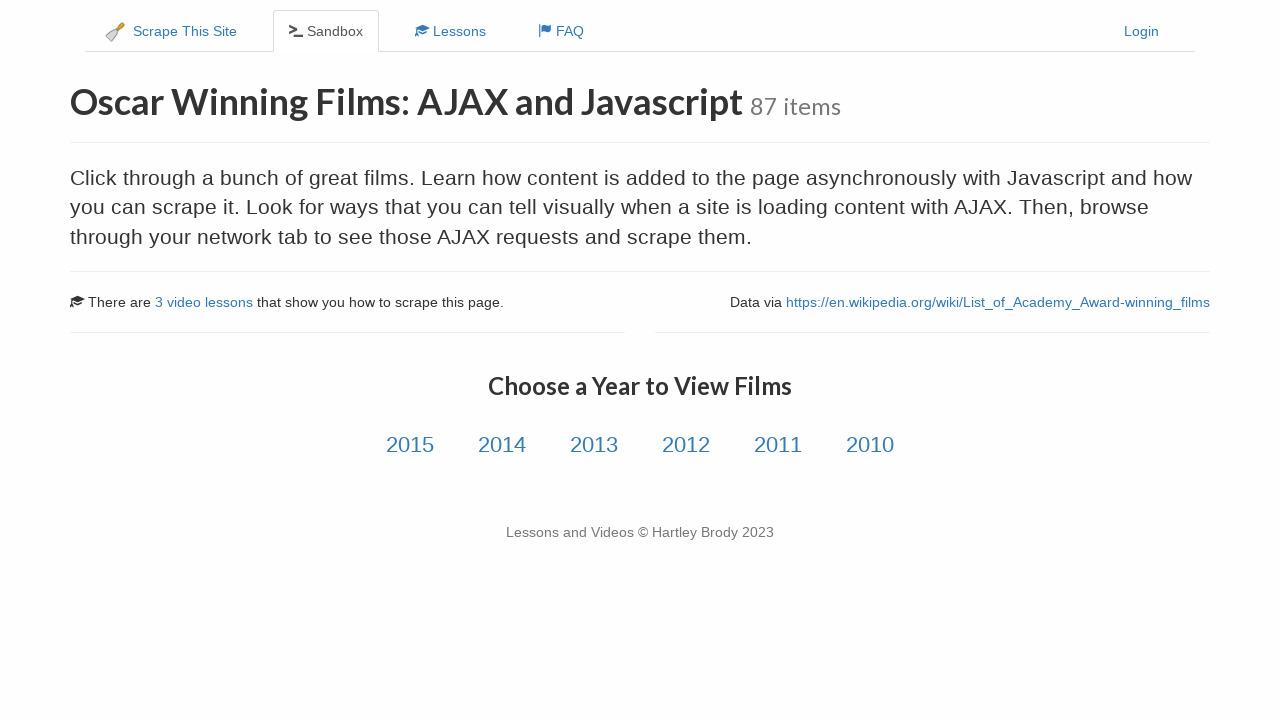

Year selector buttons loaded
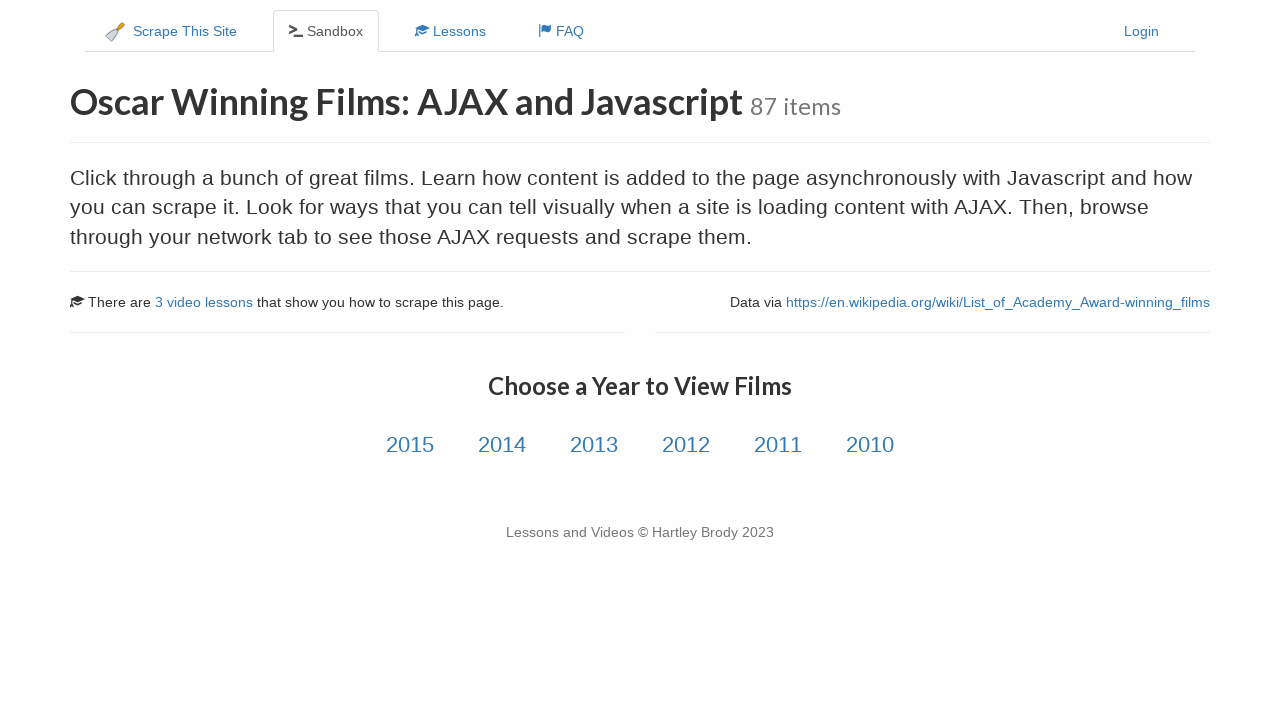

Clicked on year tab 1 of 6 at (410, 445) on xpath=//div[@class='col-md-12 text-center']/a >> nth=0
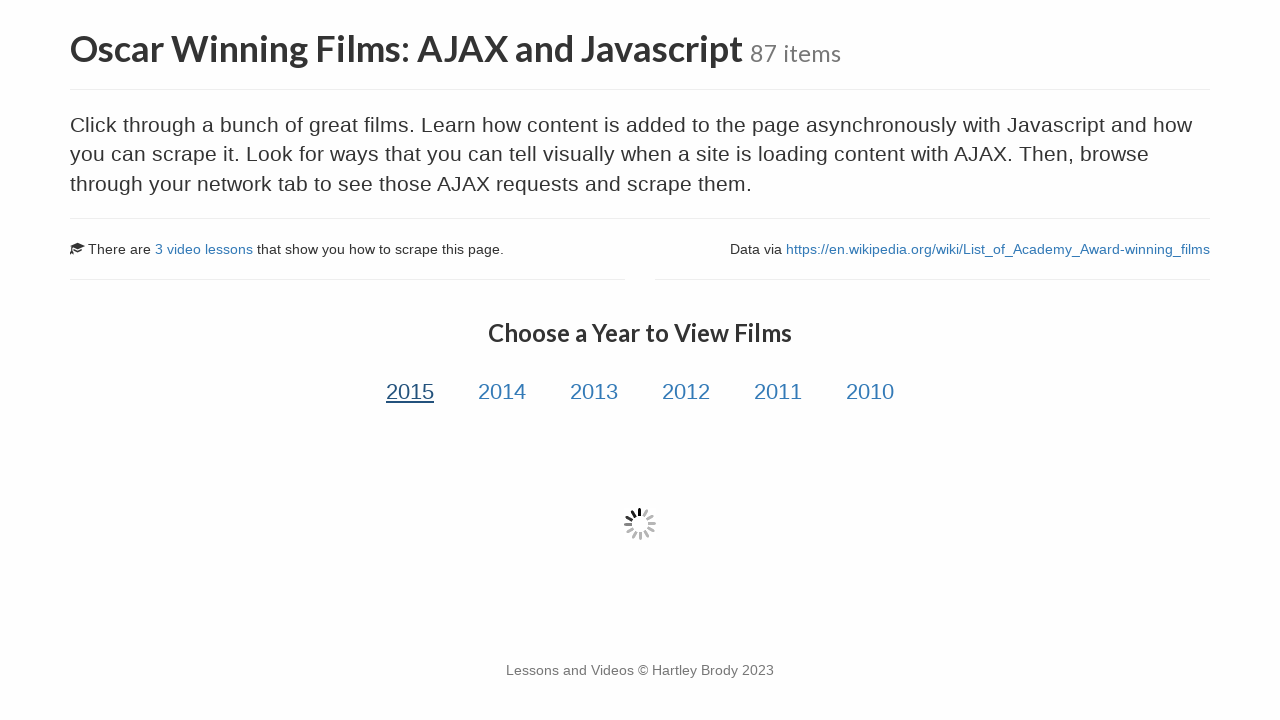

Film data loaded for year tab 1
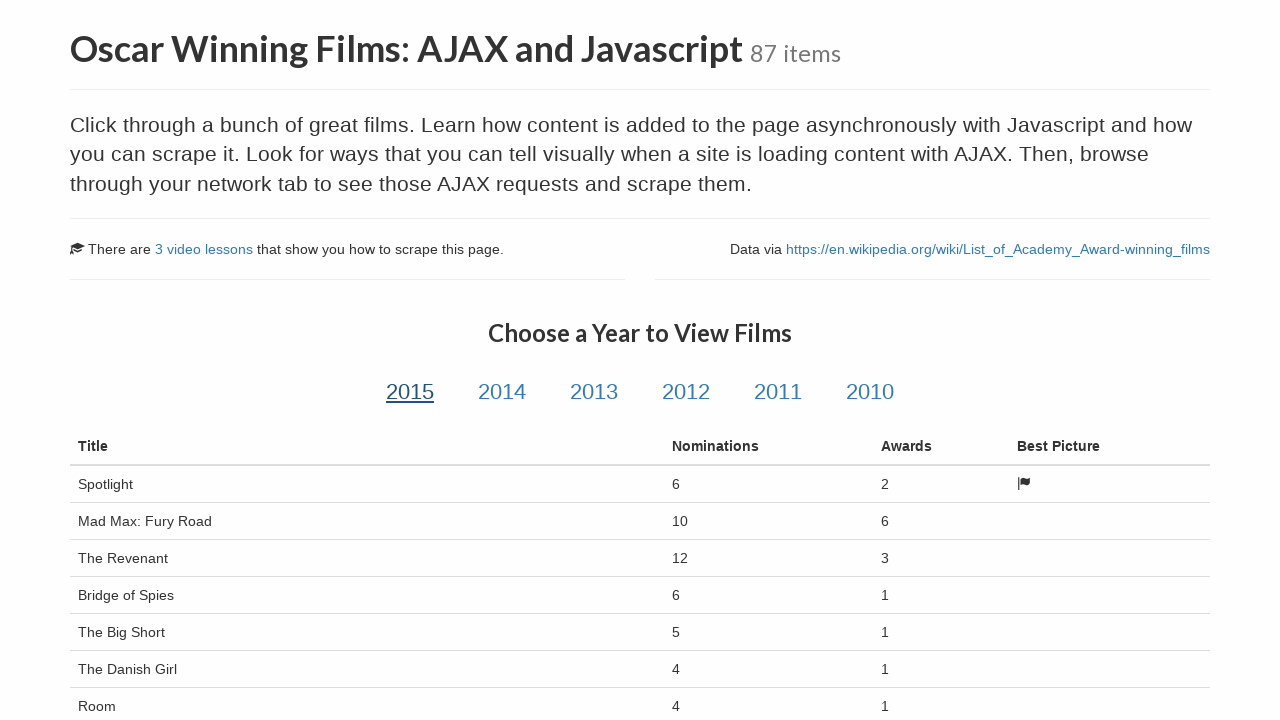

Clicked on year tab 2 of 6 at (502, 392) on xpath=//div[@class='col-md-12 text-center']/a >> nth=1
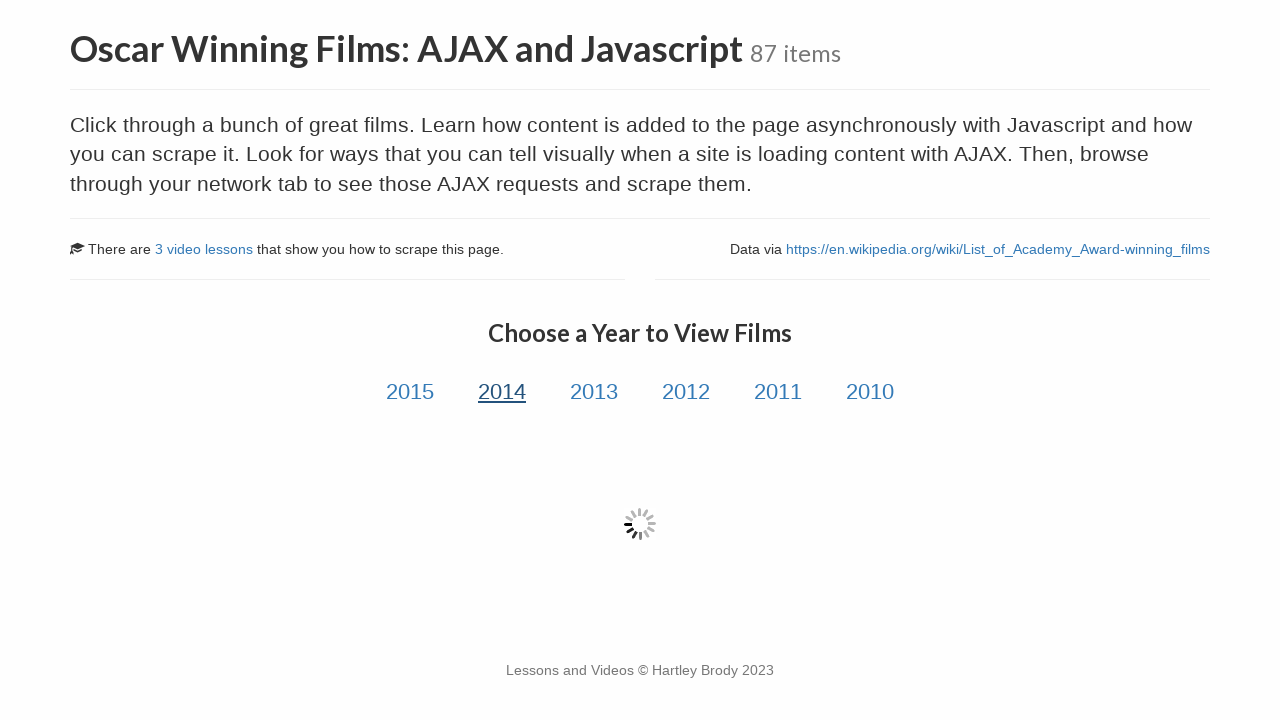

Film data loaded for year tab 2
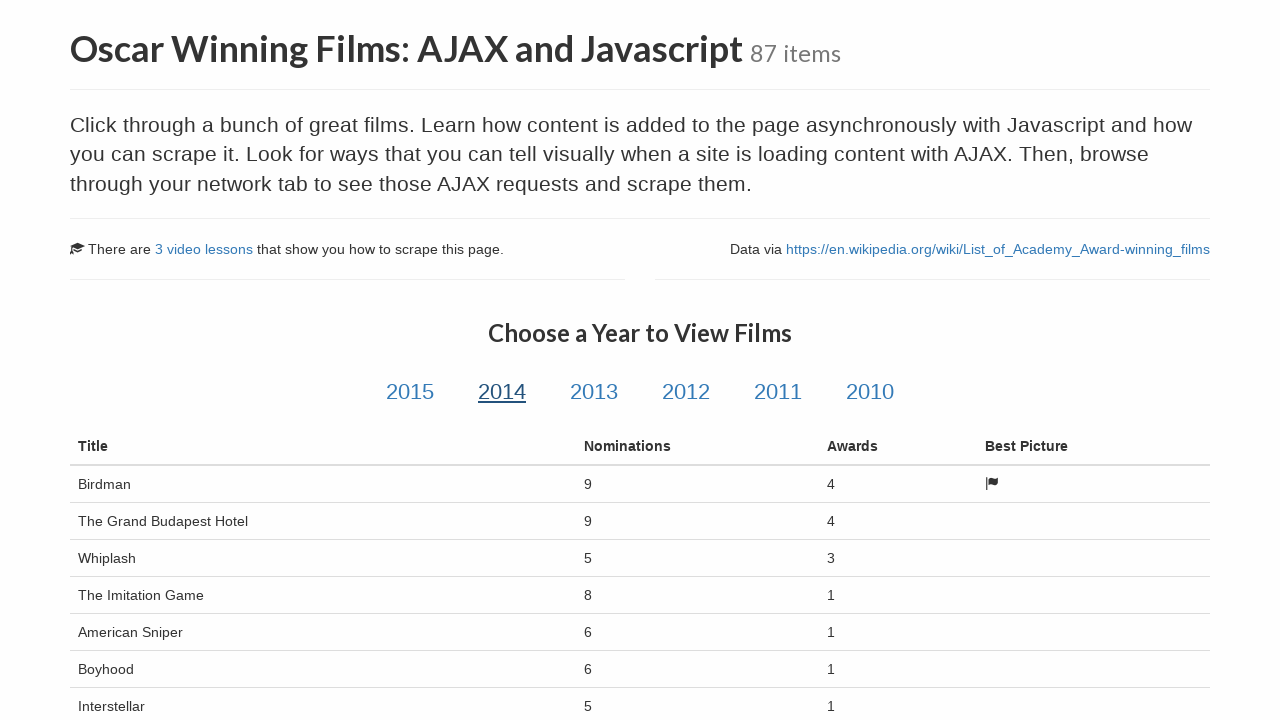

Clicked on year tab 3 of 6 at (594, 392) on xpath=//div[@class='col-md-12 text-center']/a >> nth=2
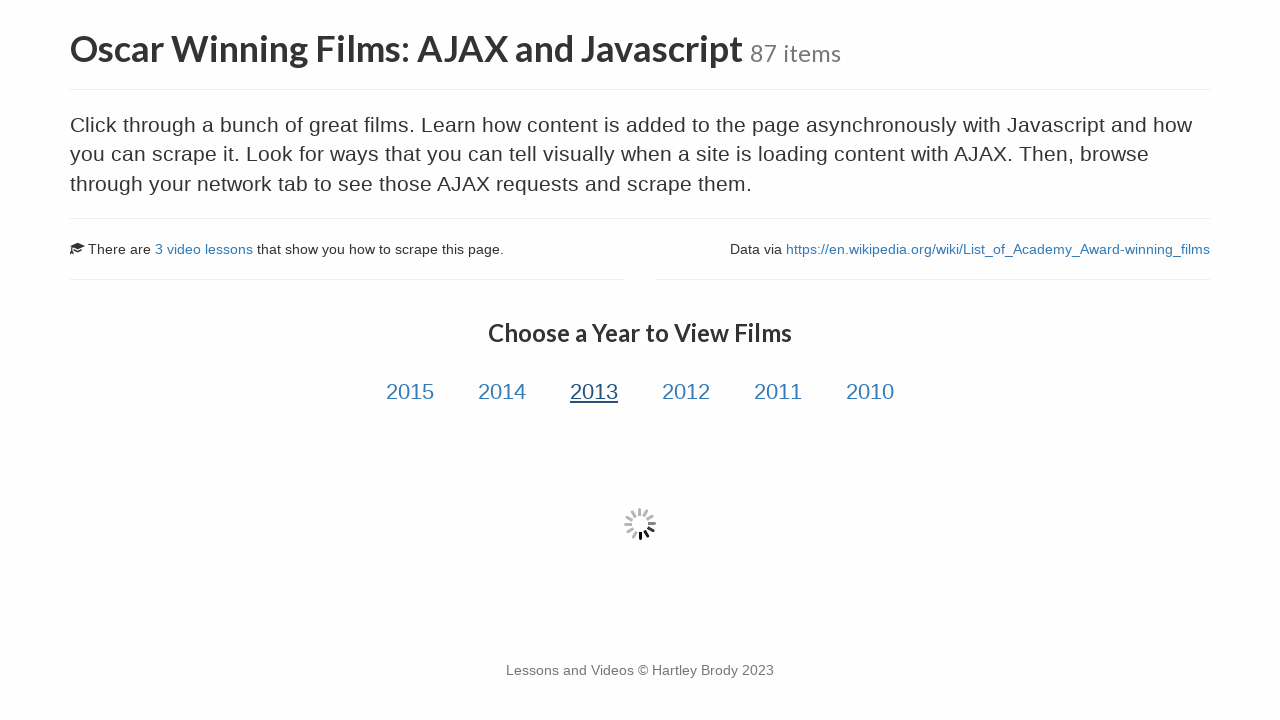

Film data loaded for year tab 3
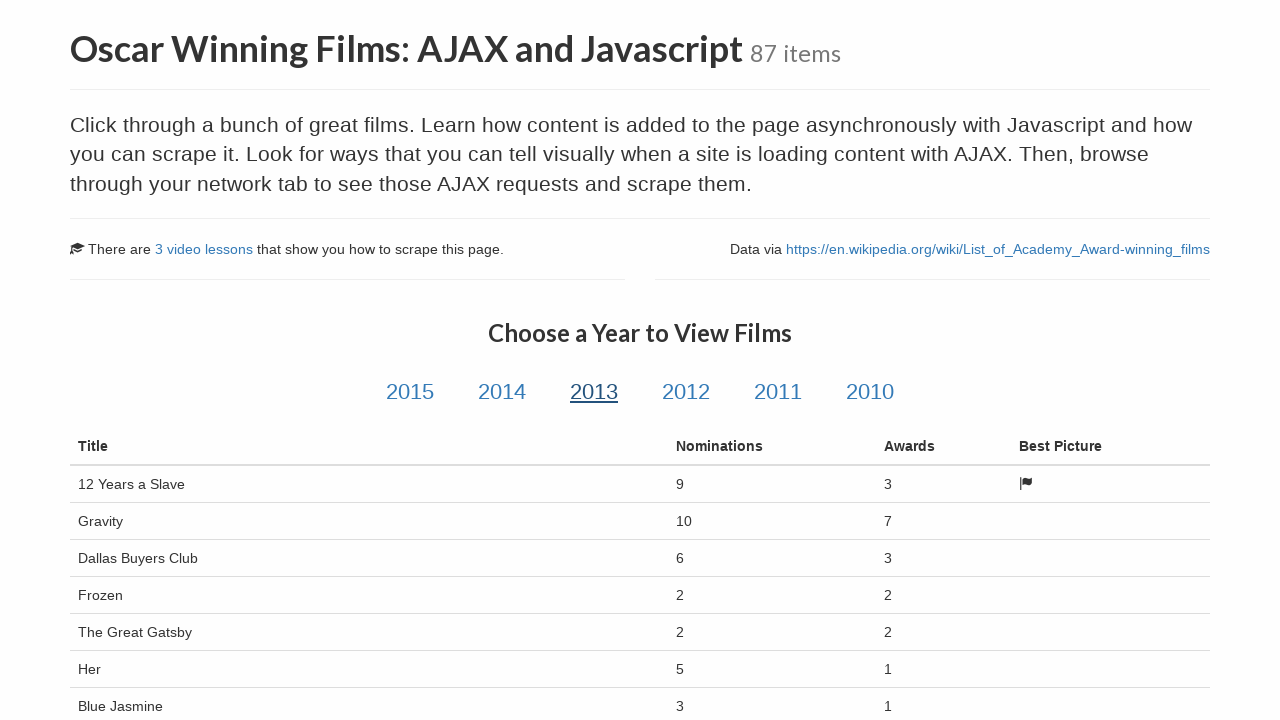

Clicked on year tab 4 of 6 at (686, 392) on xpath=//div[@class='col-md-12 text-center']/a >> nth=3
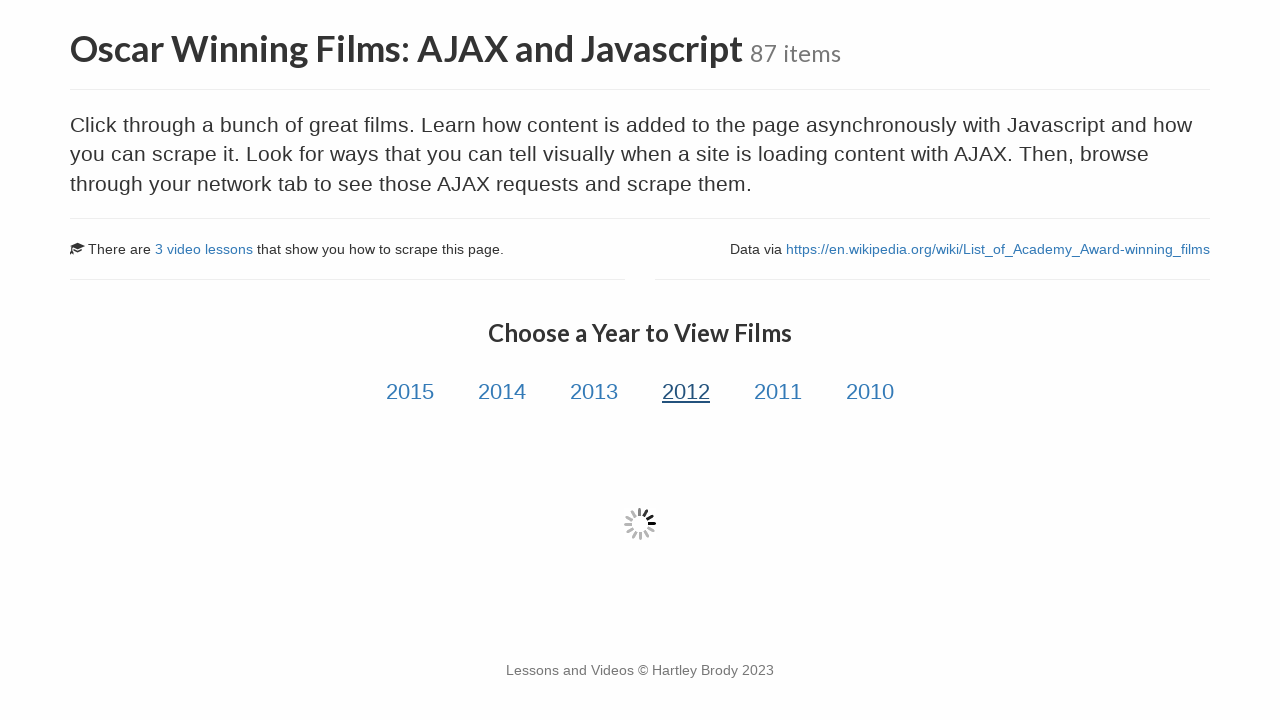

Film data loaded for year tab 4
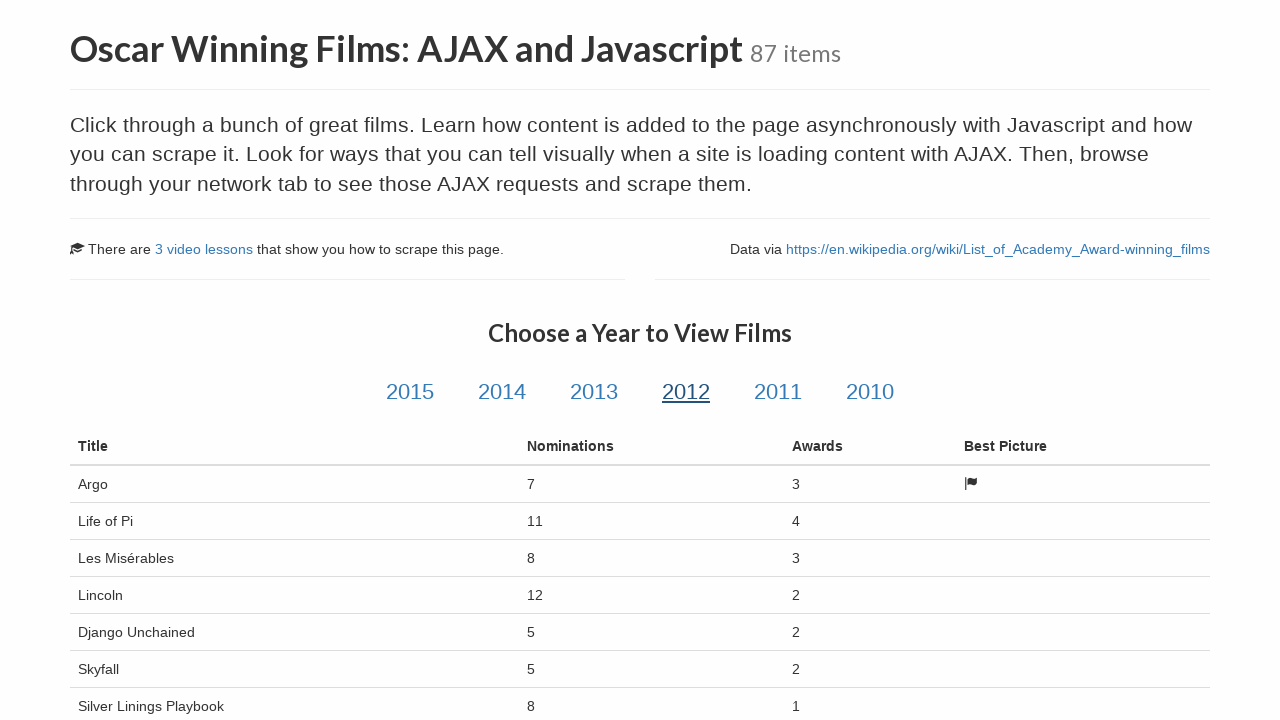

Clicked on year tab 5 of 6 at (778, 392) on xpath=//div[@class='col-md-12 text-center']/a >> nth=4
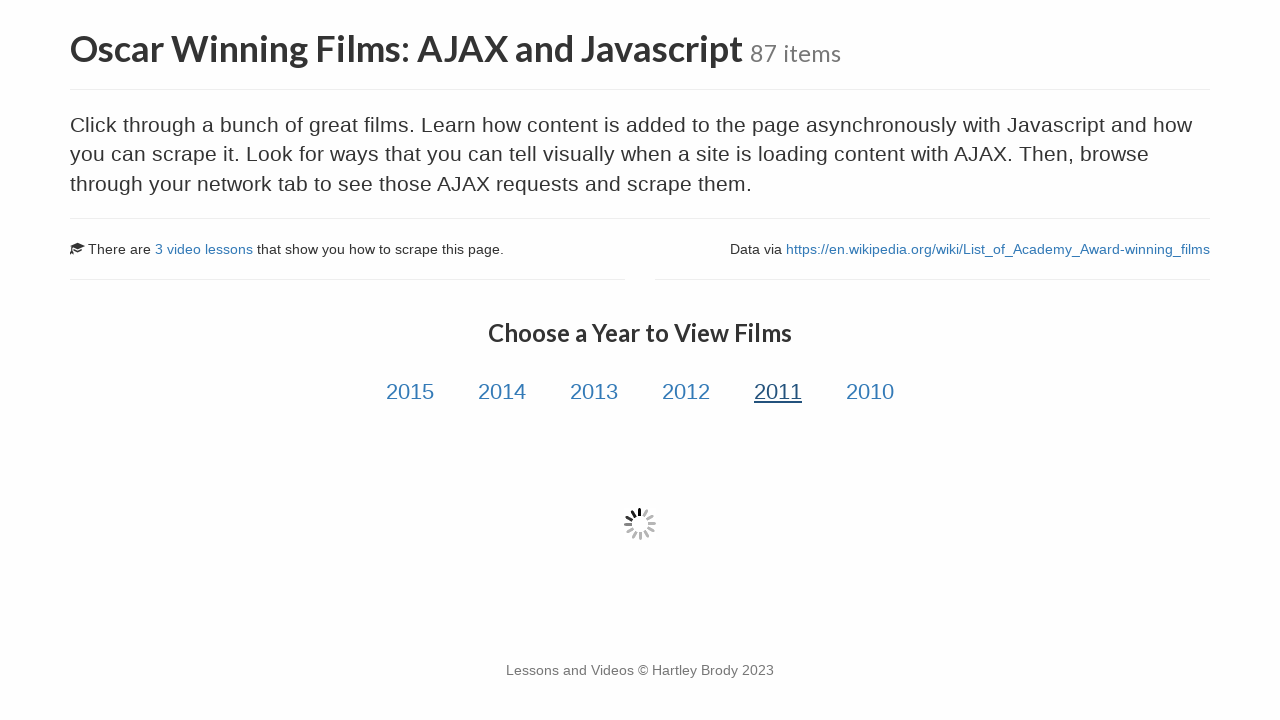

Film data loaded for year tab 5
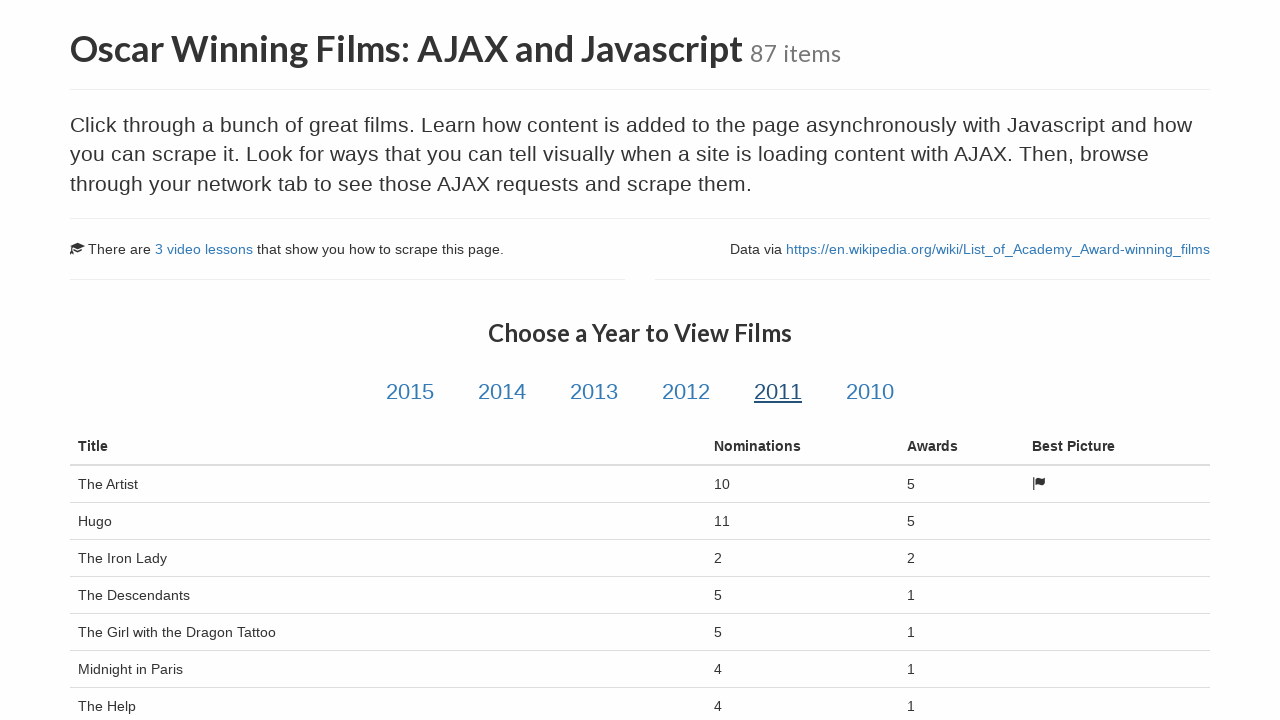

Clicked on year tab 6 of 6 at (870, 392) on xpath=//div[@class='col-md-12 text-center']/a >> nth=5
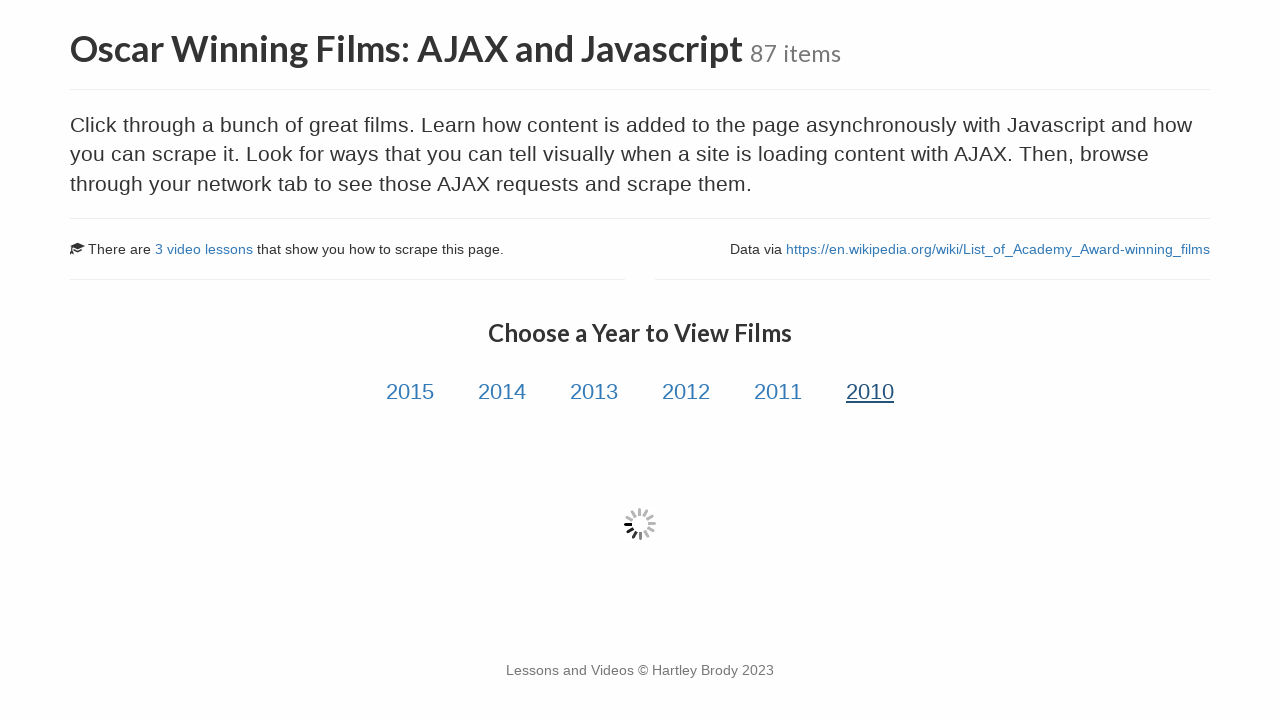

Film data loaded for year tab 6
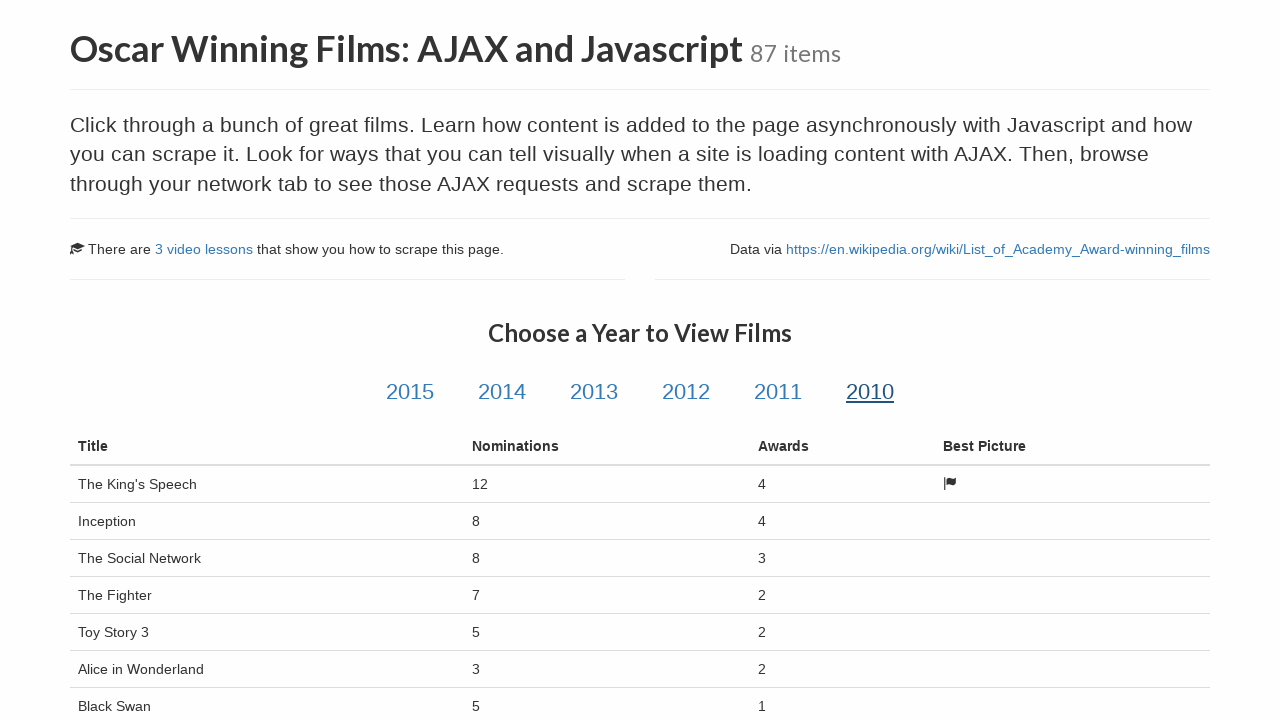

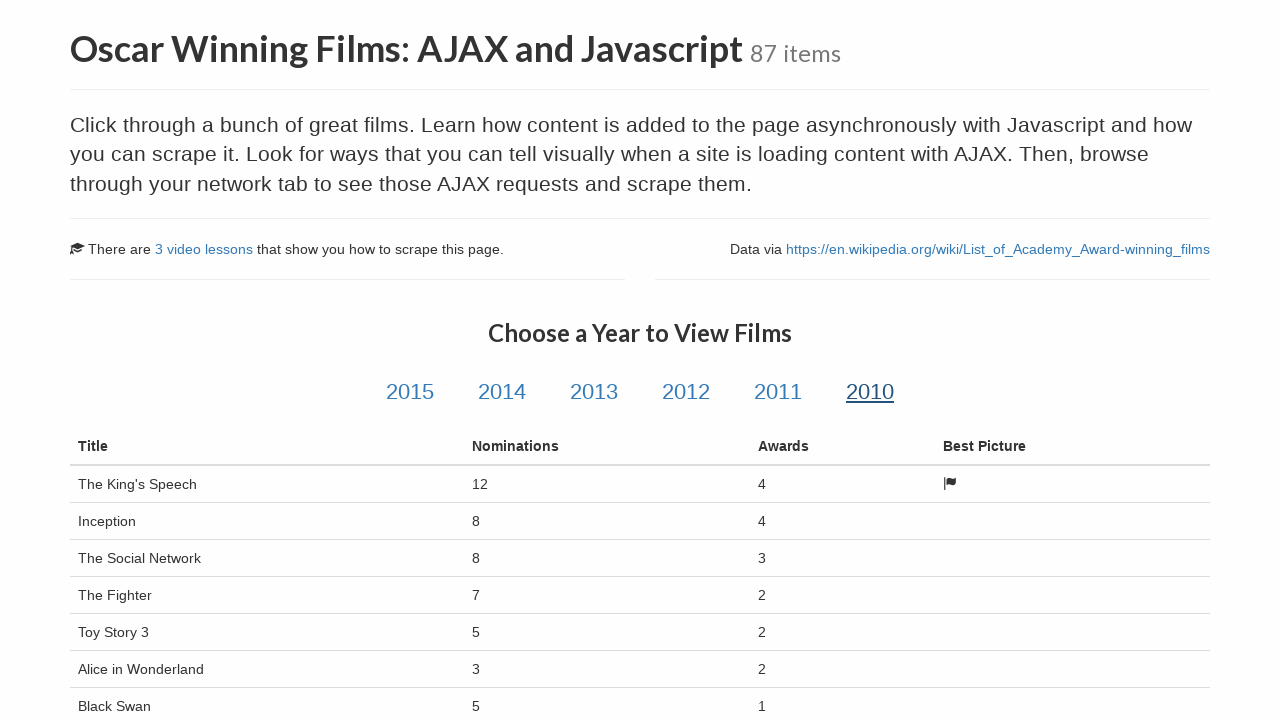